Navigates to a sports betting site, clicks on the tennis section, and scrolls through the page to load all dynamic content.

Starting URL: https://www.marathonbet.ru/su/

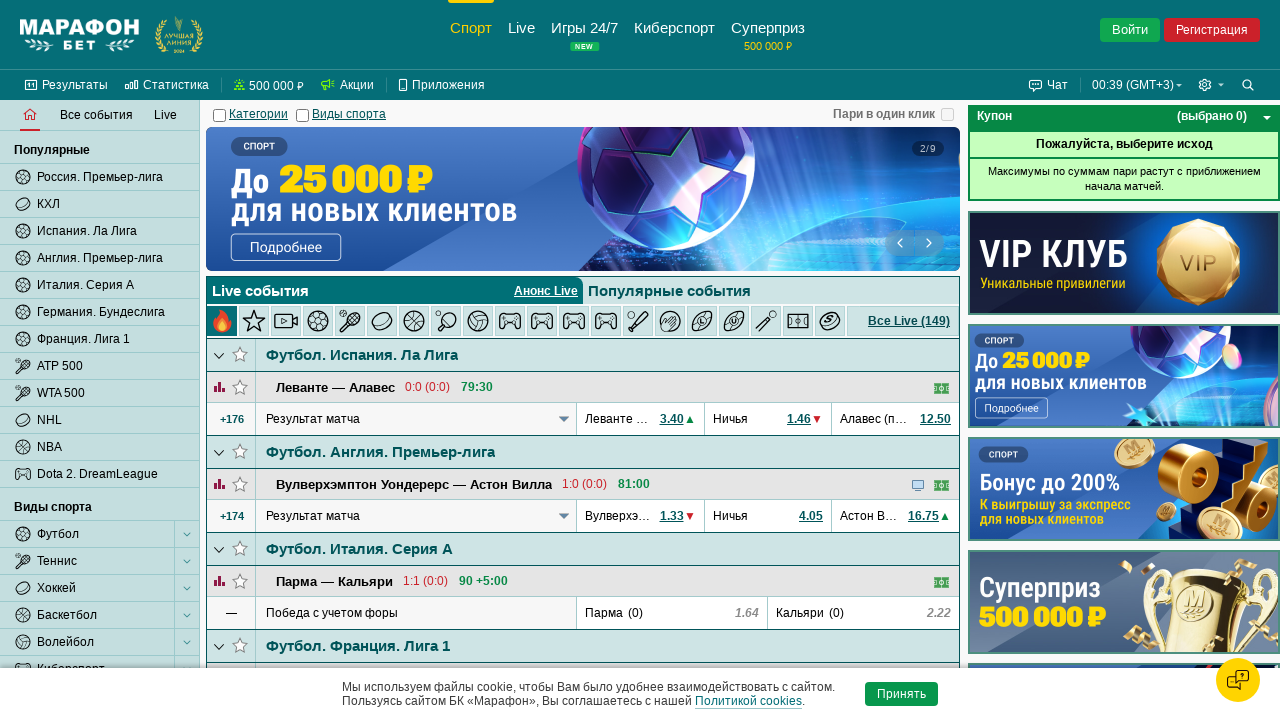

Clicked on tennis sport icon to navigate to tennis section at (23, 366) on .icon-sport-tennis
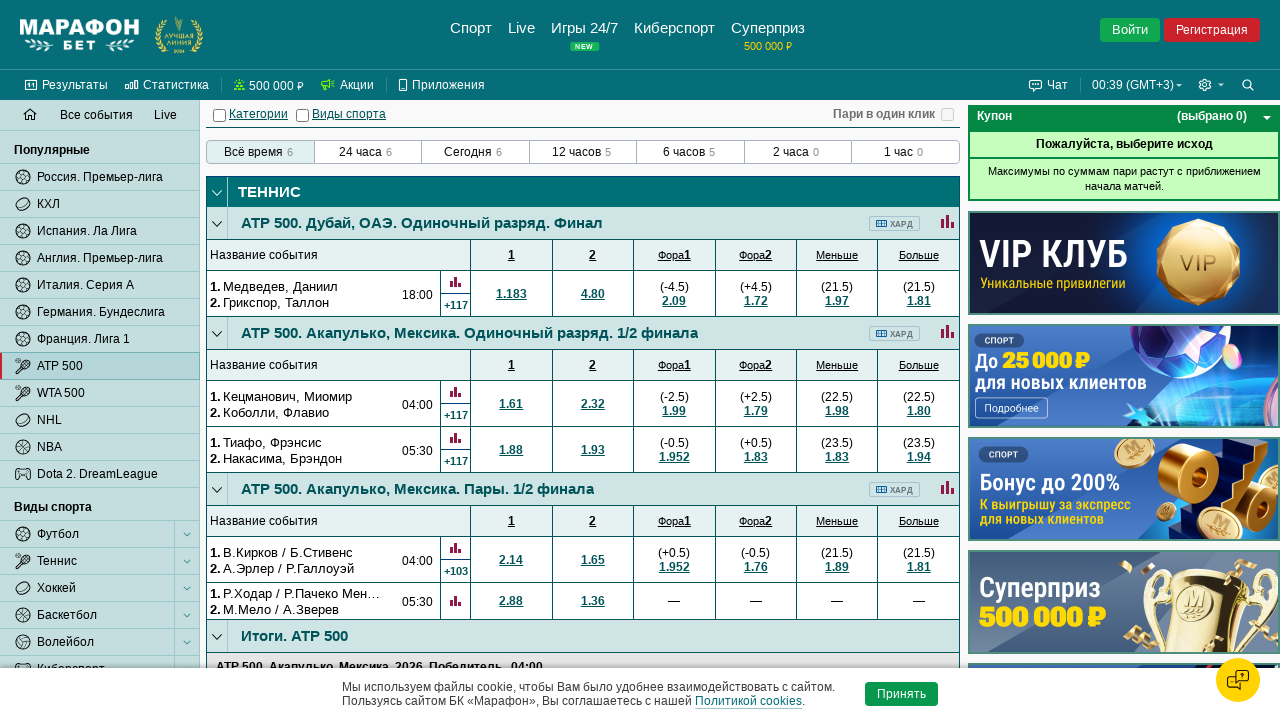

Tennis content loaded - coupon row items visible
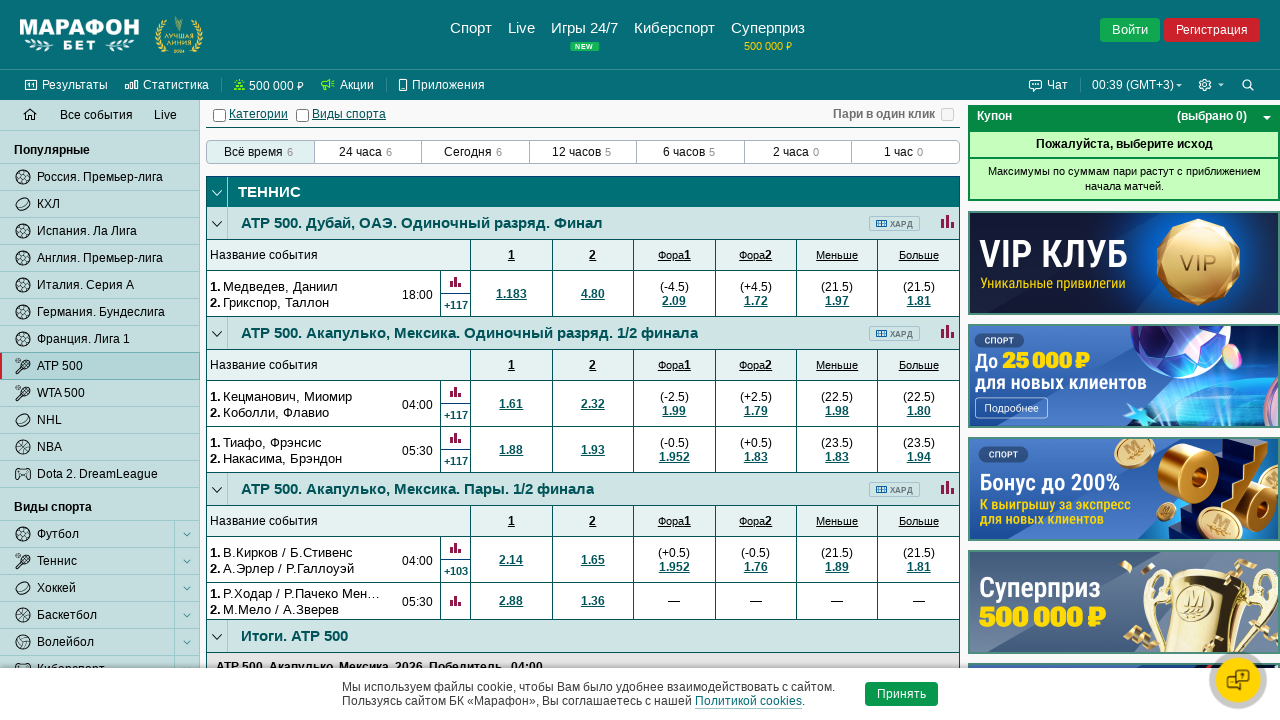

Loaded 8 coupon row items
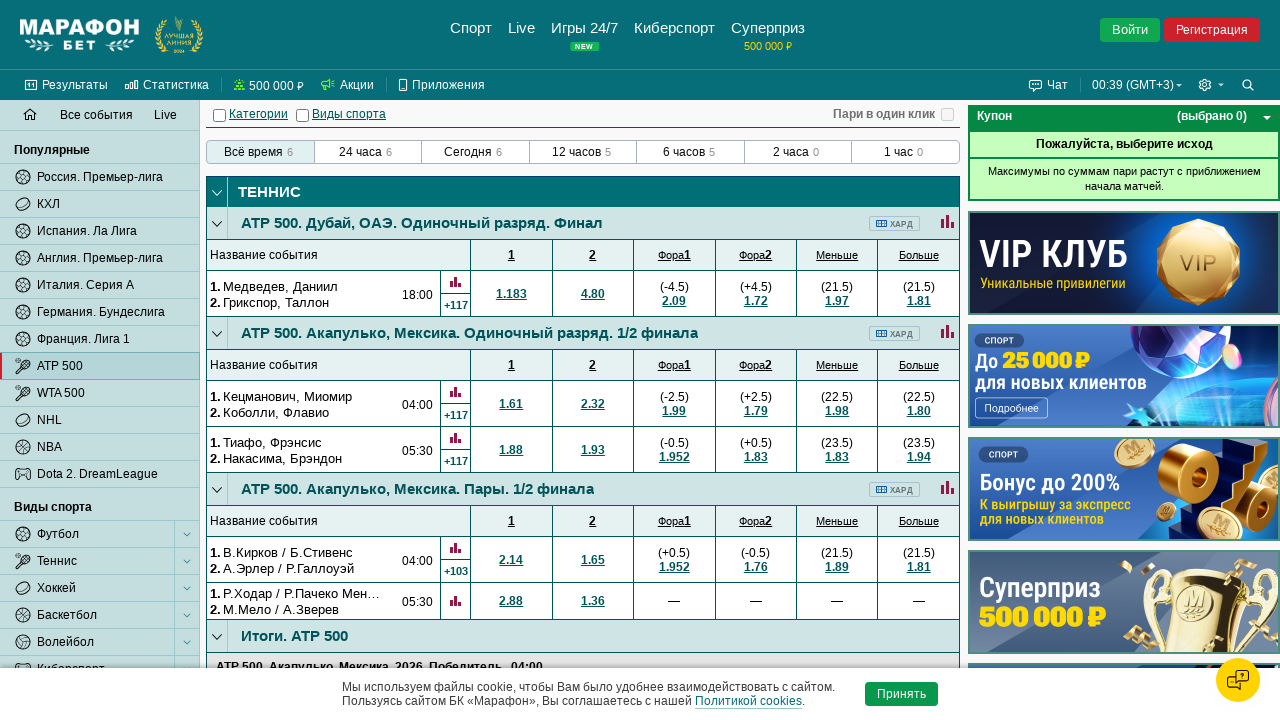

Scrolled last item into view to trigger loading more content
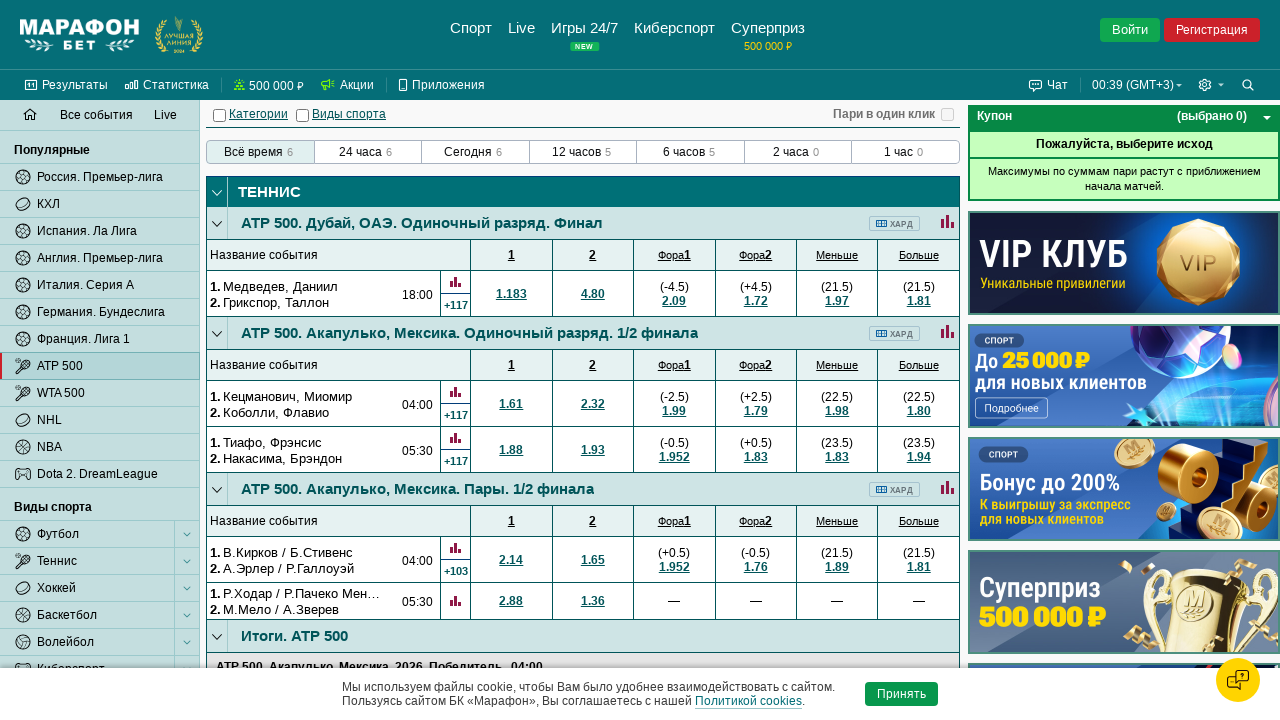

Waited 2 seconds for new content to load
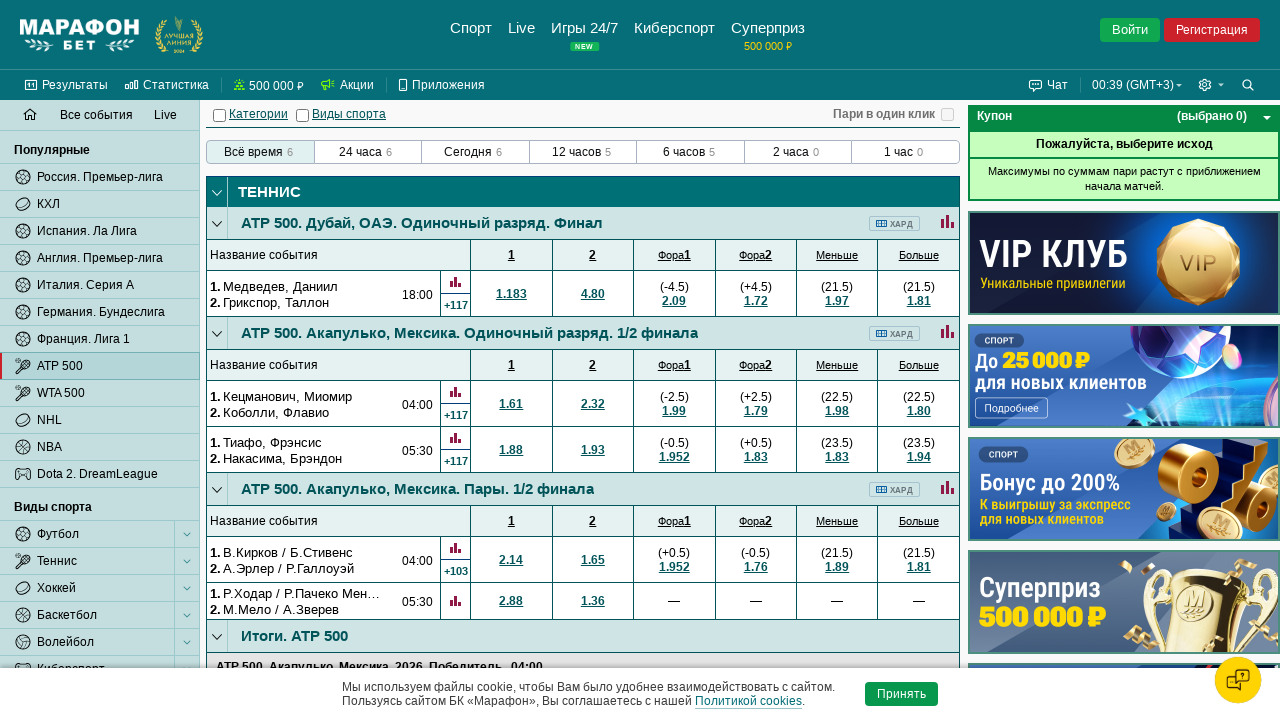

No new items loaded - reached end of dynamic content
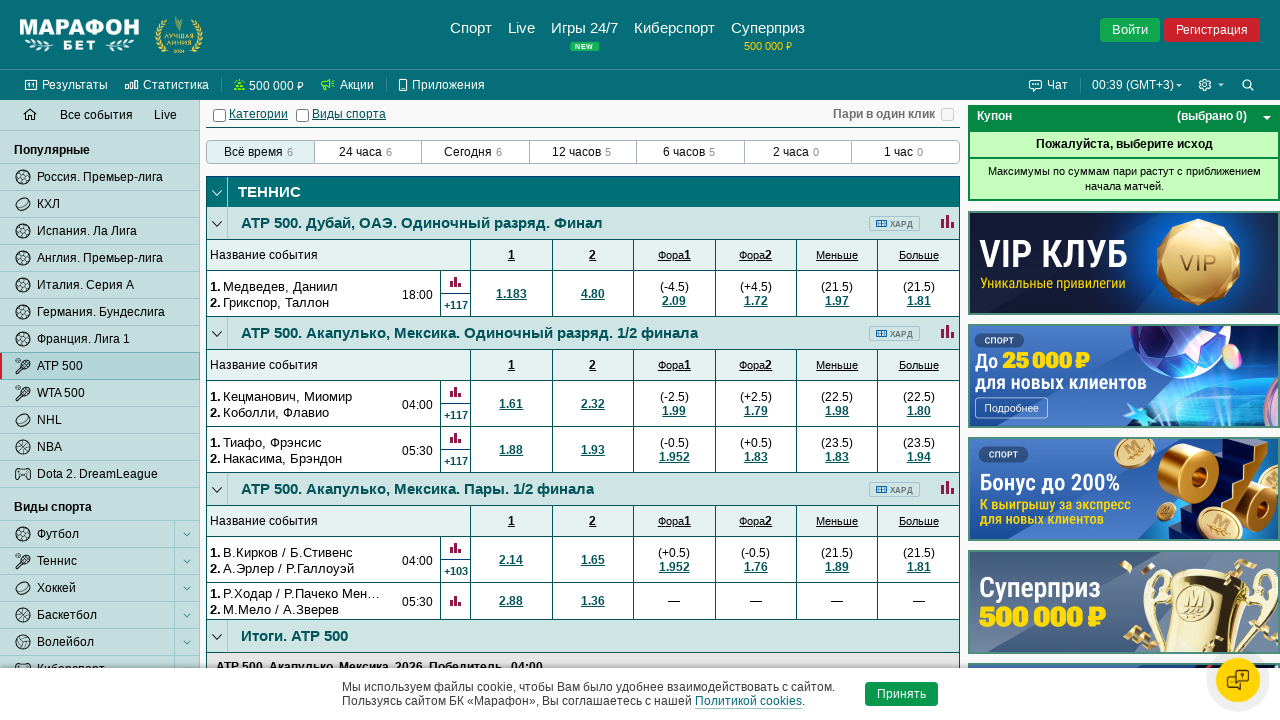

Verified all tennis content has loaded
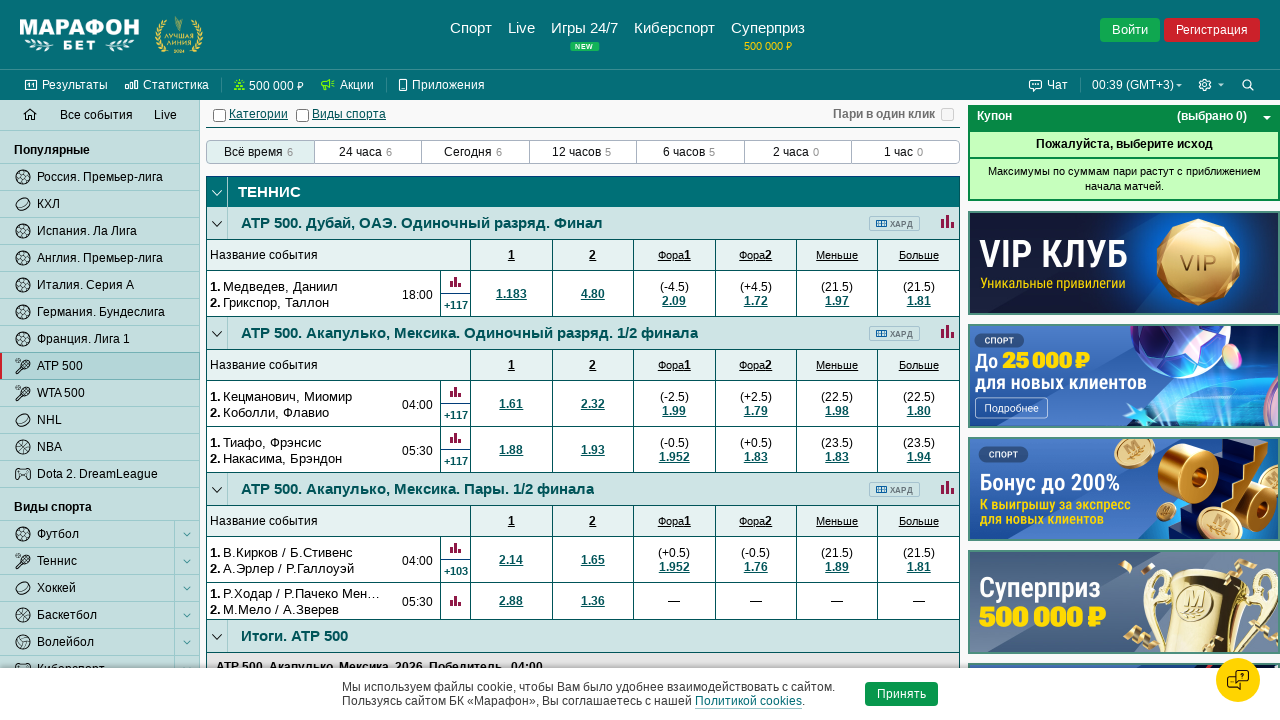

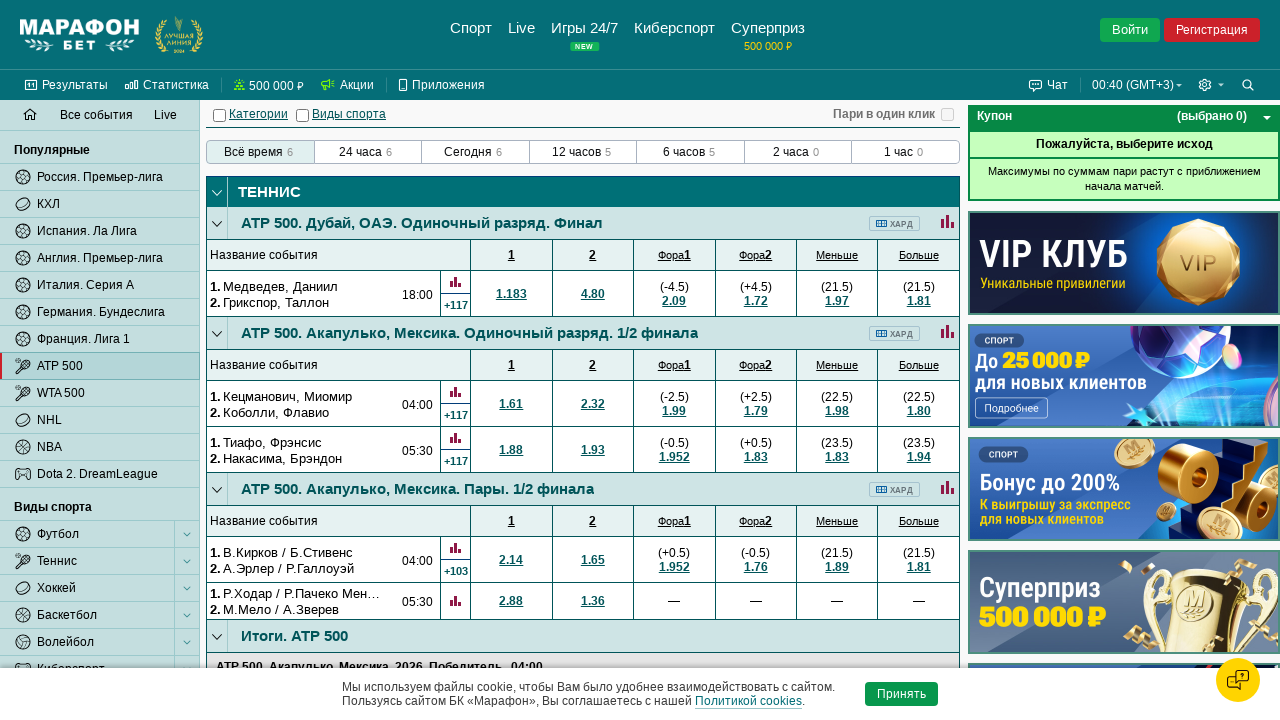